Fills out and submits a feedback form with name, email, subject, and comments

Starting URL: https://demo.testfire.net/feedback.jsp

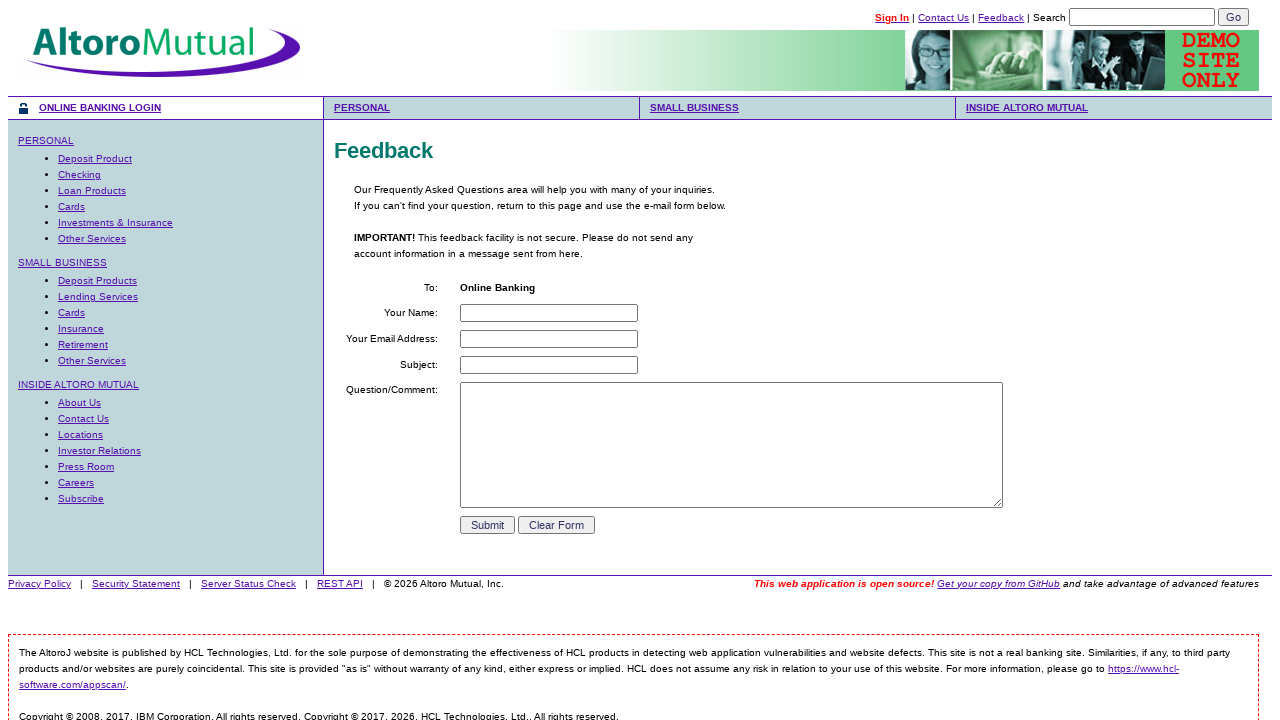

Filled name field with 'Kahterin Nunez Palomino' on xpath=/html/body/table/tbody/tr[2]/td[2]/div/form/table/tbody/tr[2]/td[2]/input
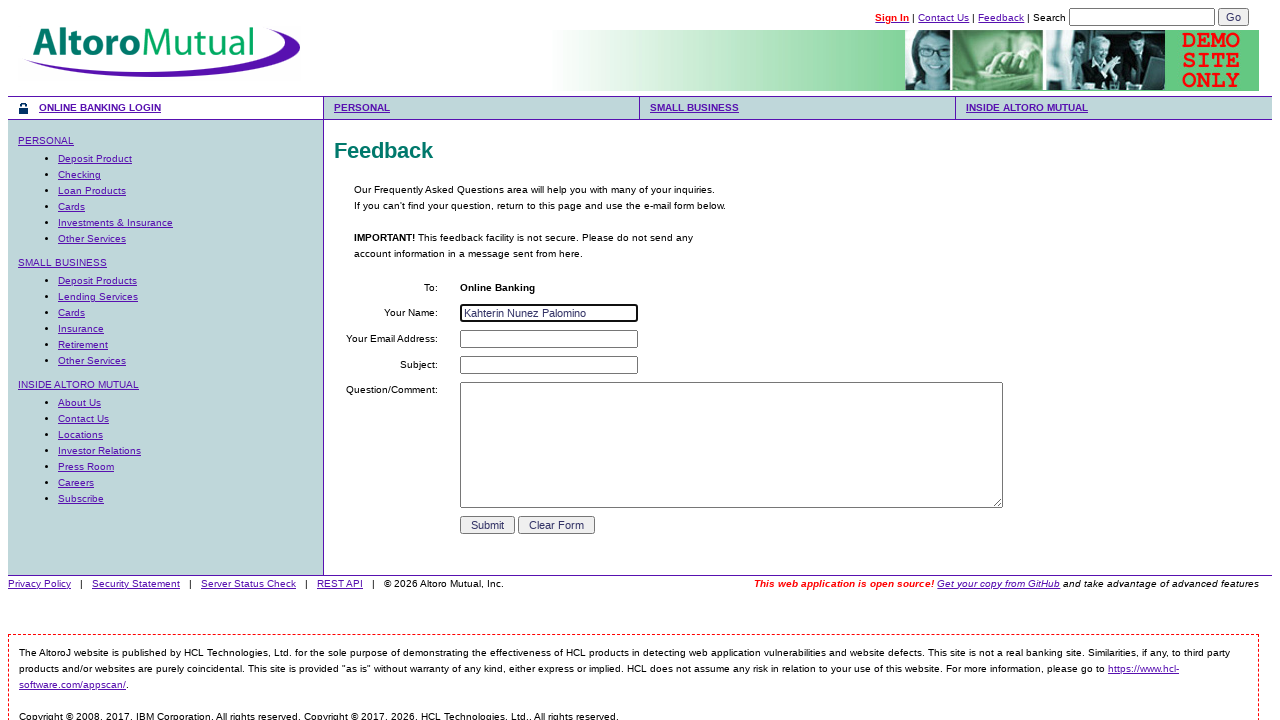

Filled email field with 'Khaterinnunez@gmail.com' on xpath=/html/body/table/tbody/tr[2]/td[2]/div/form/table/tbody/tr[3]/td[2]/input
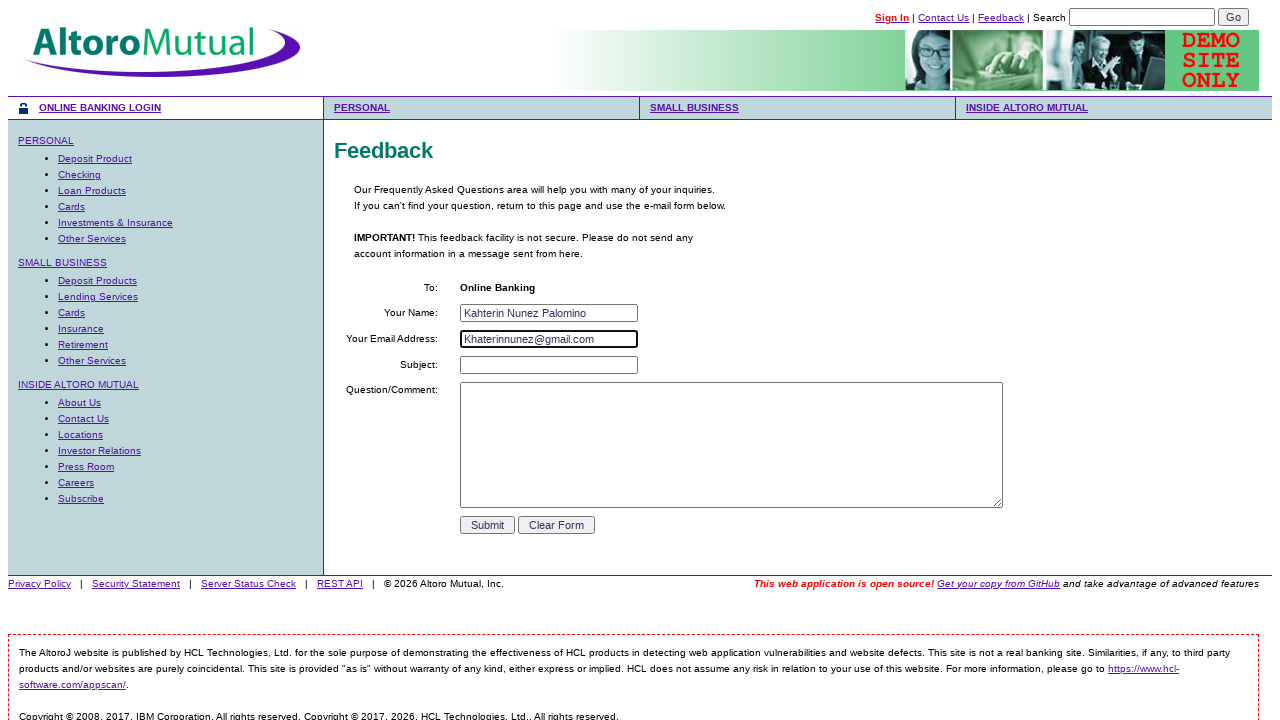

Filled subject field with 'Remessa' on xpath=/html/body/table/tbody/tr[2]/td[2]/div/form/table/tbody/tr[4]/td[2]/input
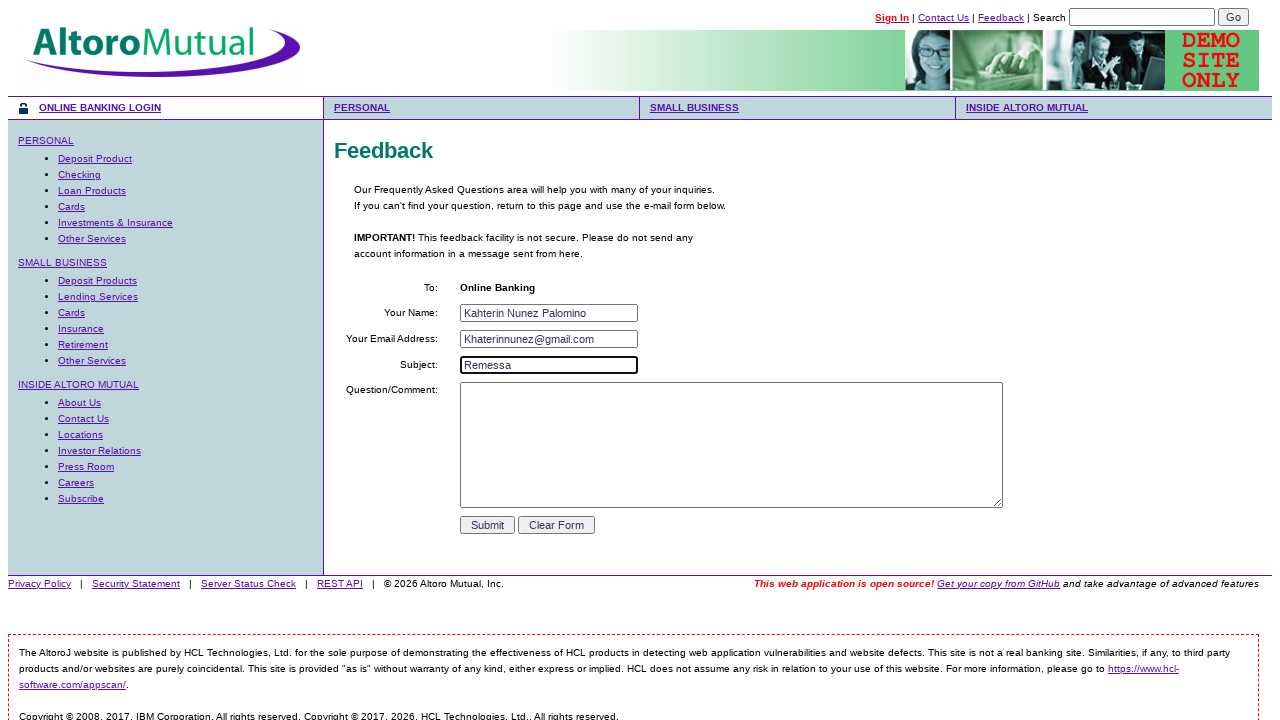

Filled comments field with 'Tempo de Remessa' on xpath=/html/body/table/tbody/tr[2]/td[2]/div/form/table/tbody/tr[5]/td[2]/textar
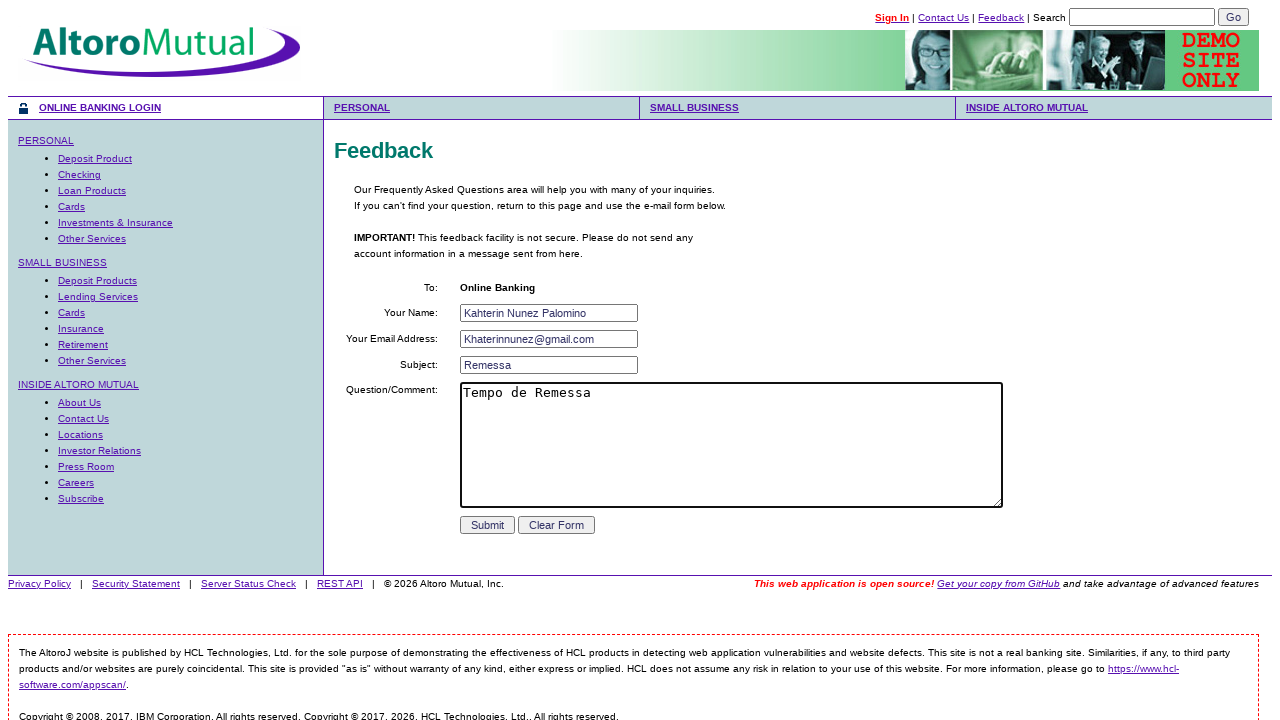

Clicked submit button to send feedback form at (488, 525) on xpath=/html/body/table/tbody/tr[2]/td[2]/div/form/table/tbody/tr[6]/td[2]/input[
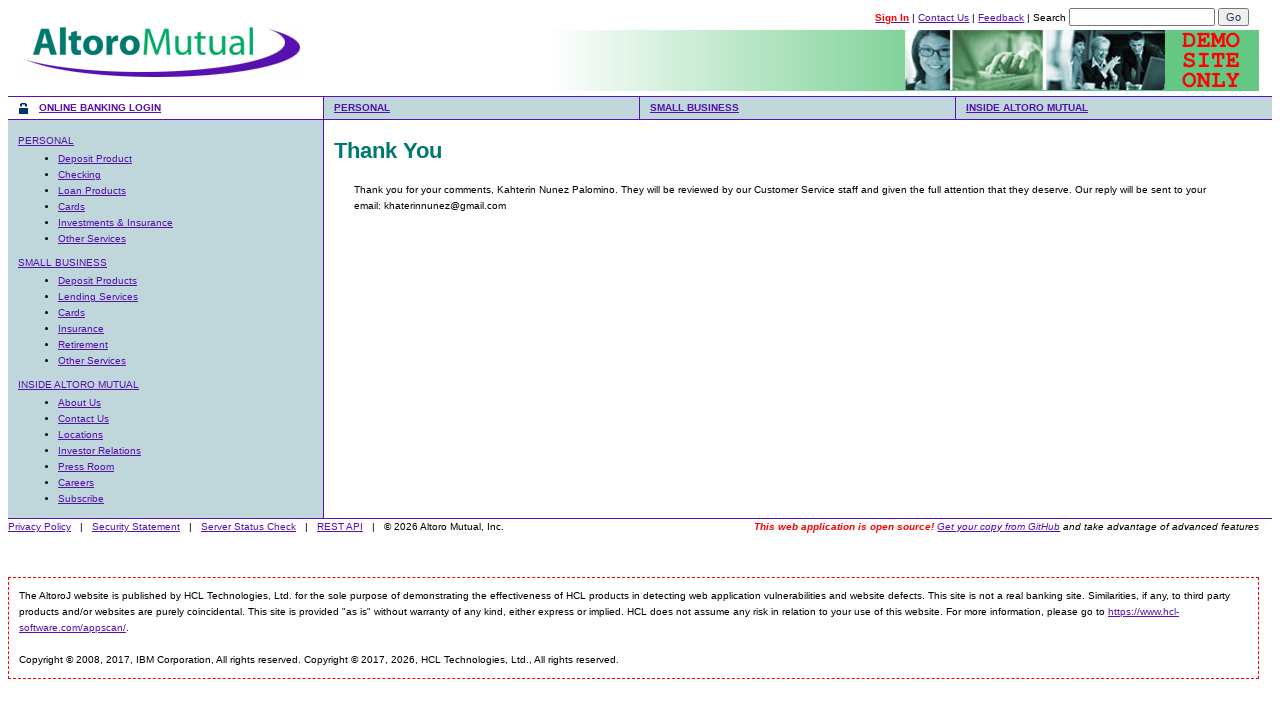

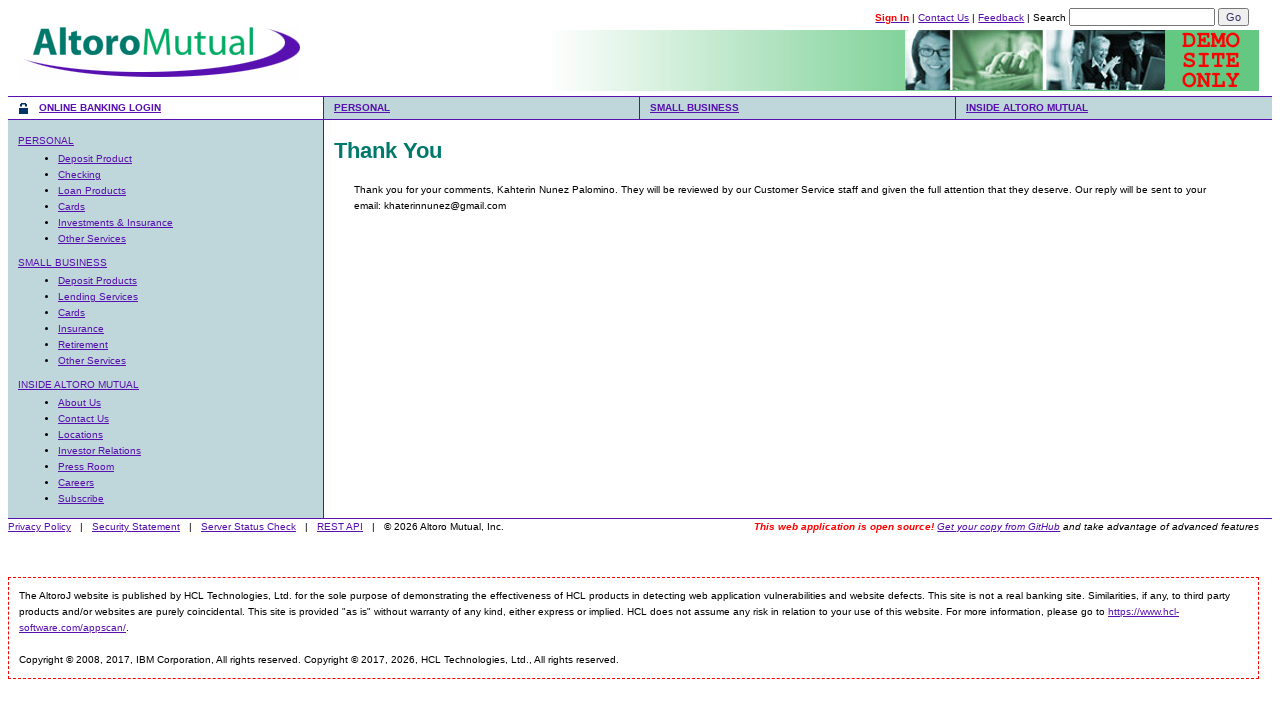